Tests the Add/Remove Elements functionality by navigating to the page, adding an element, then removing it by clicking the delete button

Starting URL: https://the-internet.herokuapp.com/

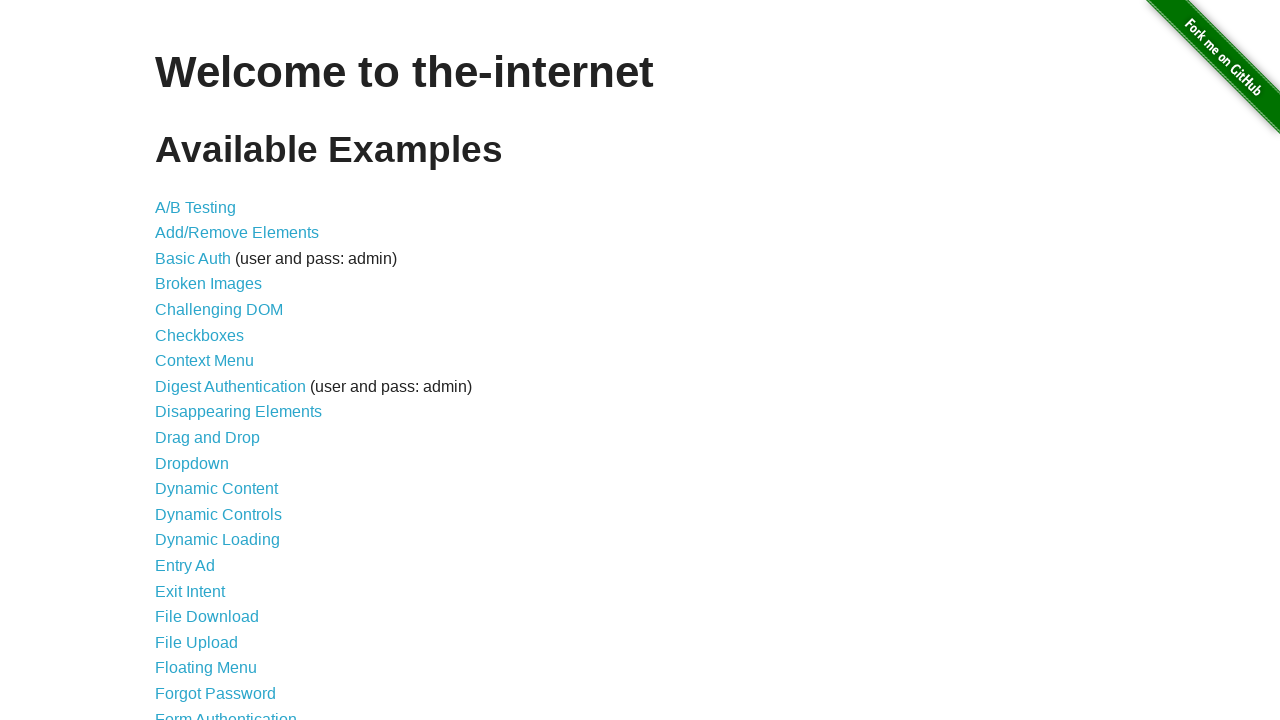

Clicked on Add/Remove Elements link at (237, 233) on a[href='/add_remove_elements/']
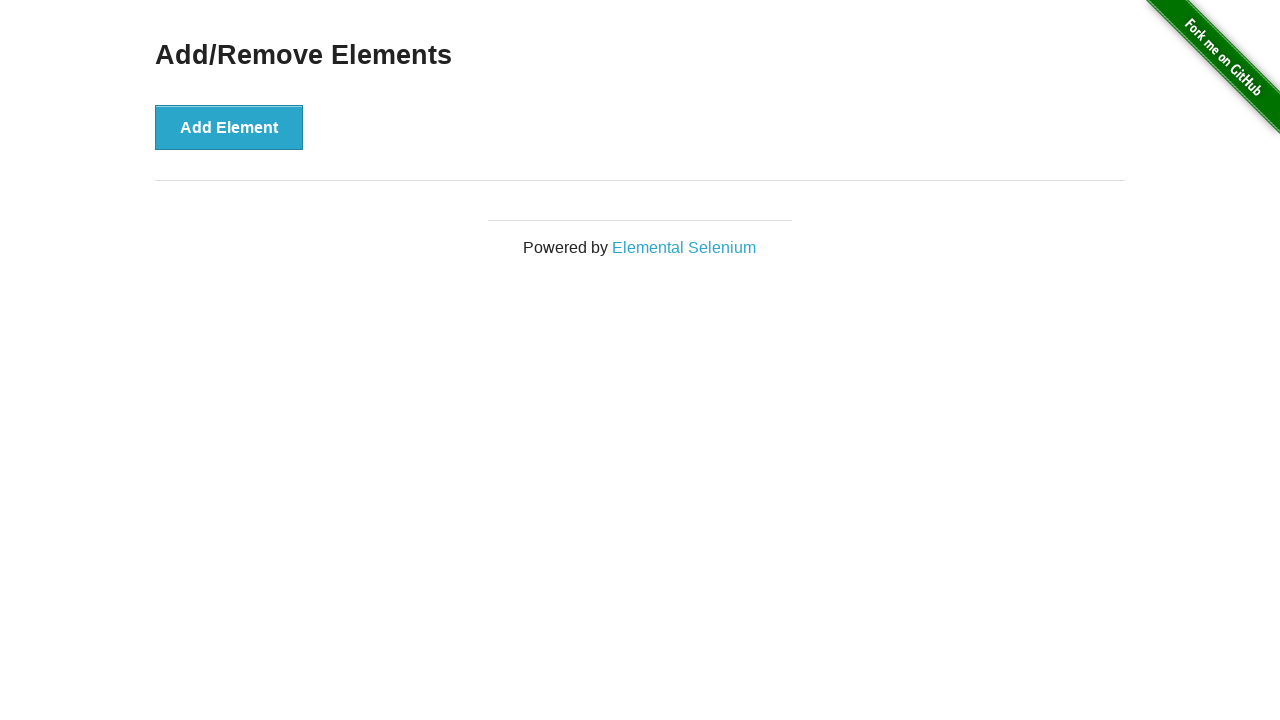

Clicked Add Element button at (229, 127) on #content div button
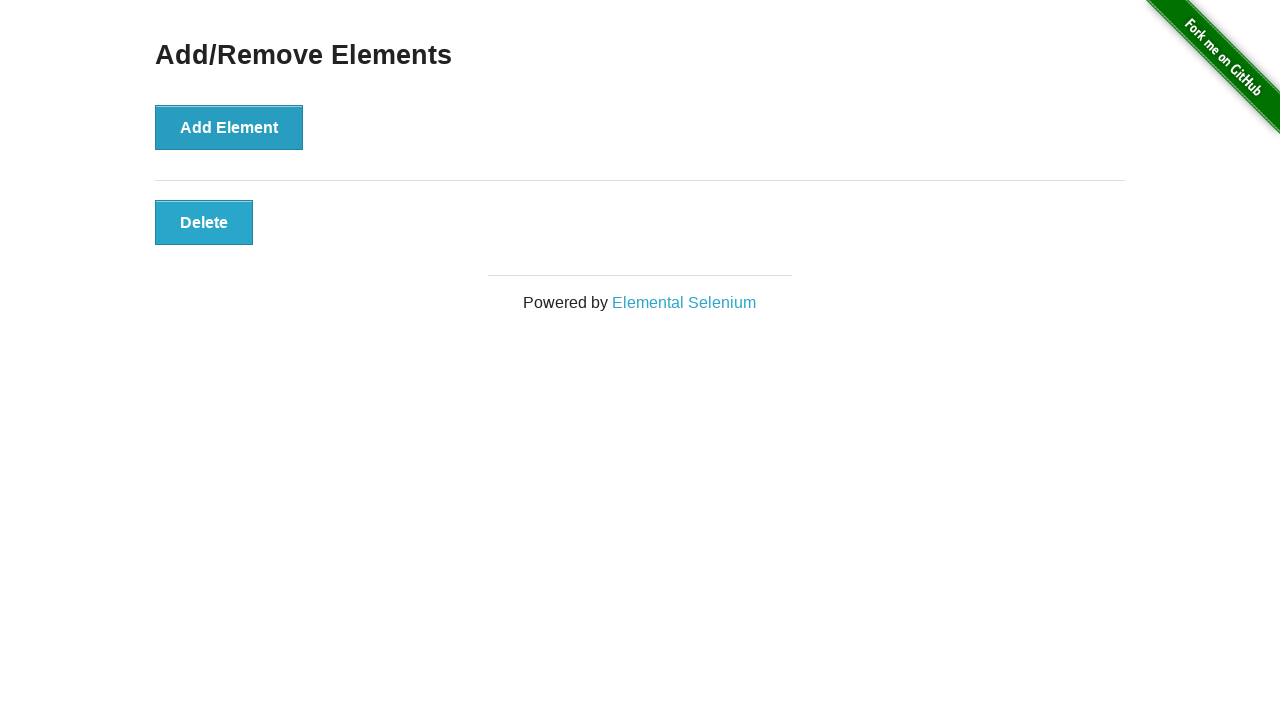

Delete button appeared on the page
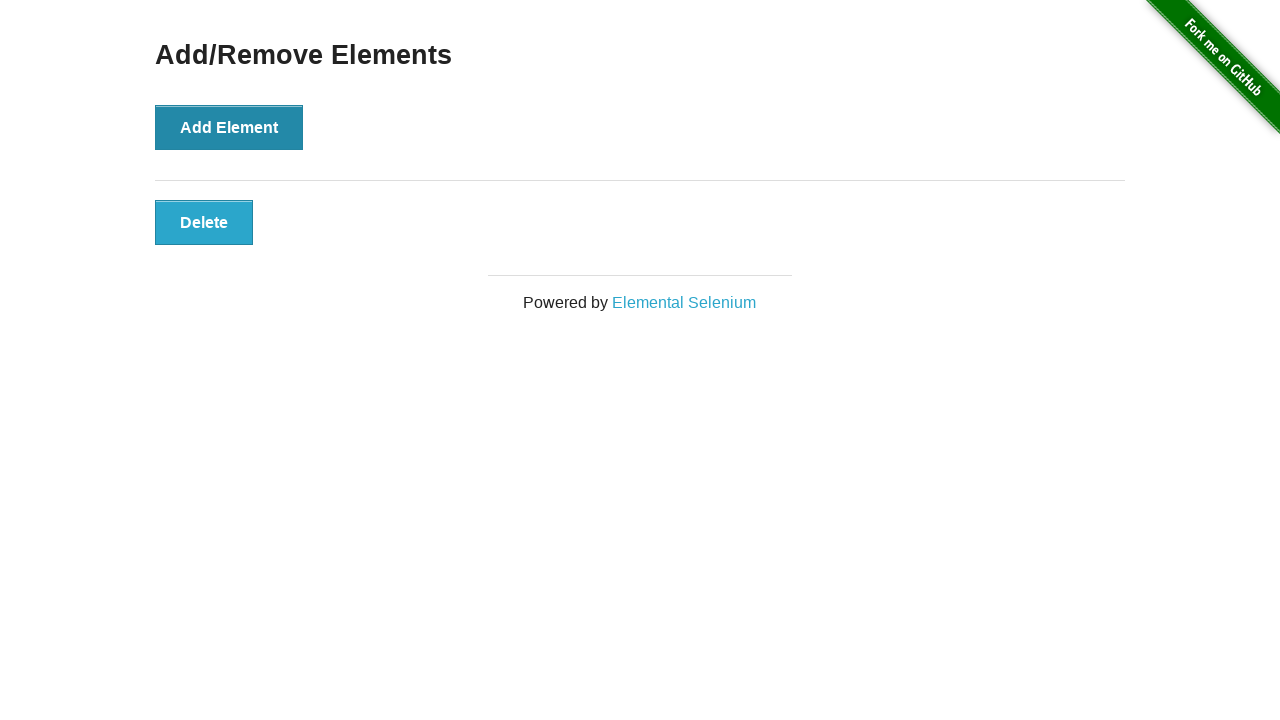

Clicked delete button to remove the element at (204, 222) on #elements button
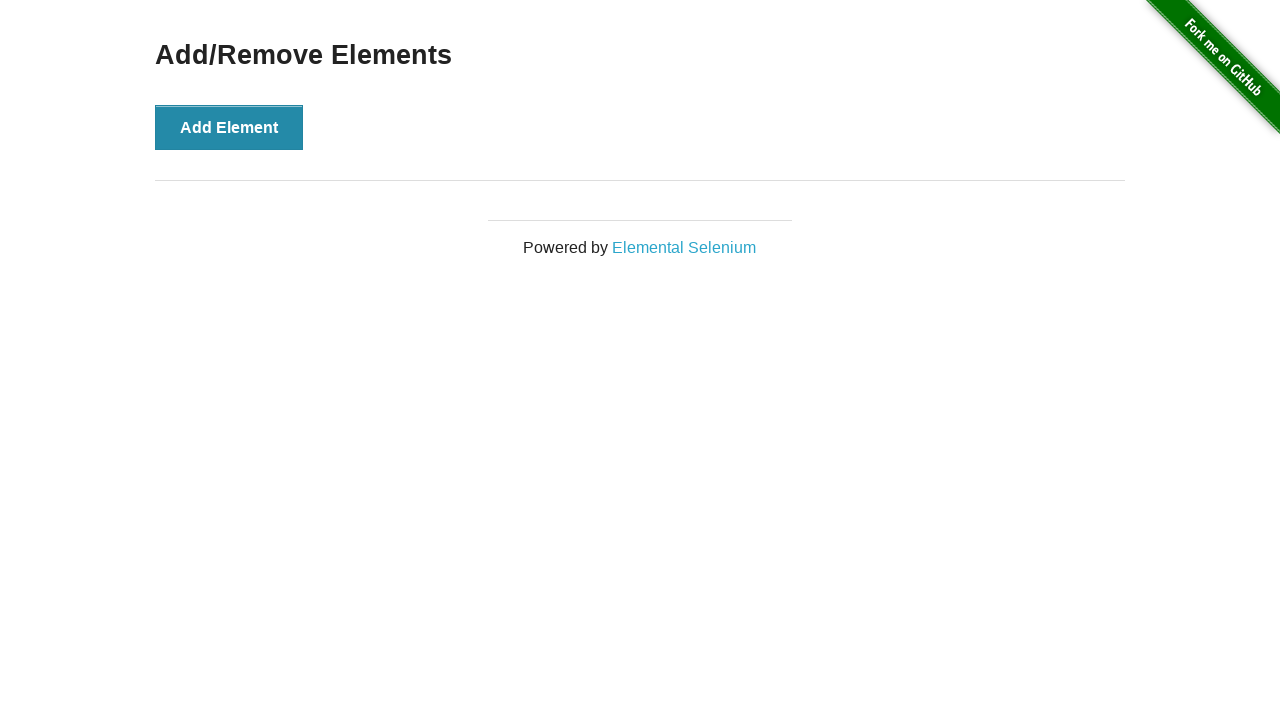

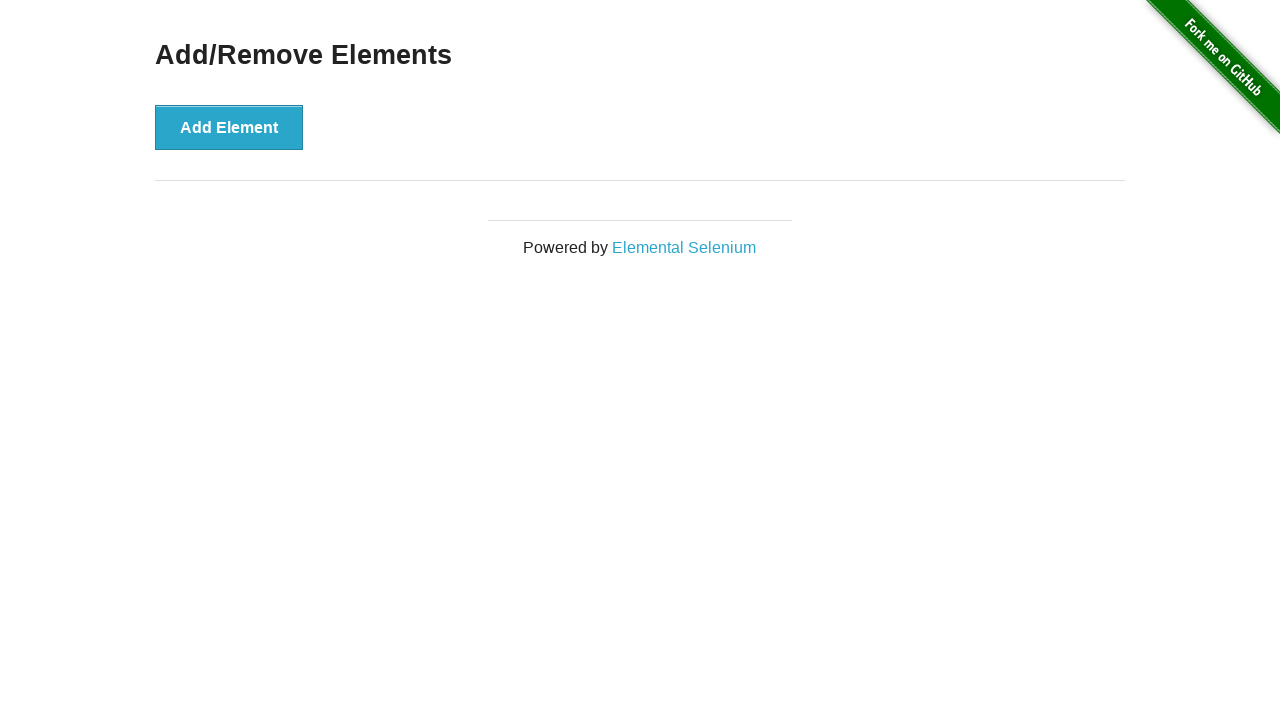